Tests browser navigation functionalities including navigating to another page, going back, resizing the window, going forward, and refreshing the page.

Starting URL: https://kristinek.github.io/site/tasks/locators_different

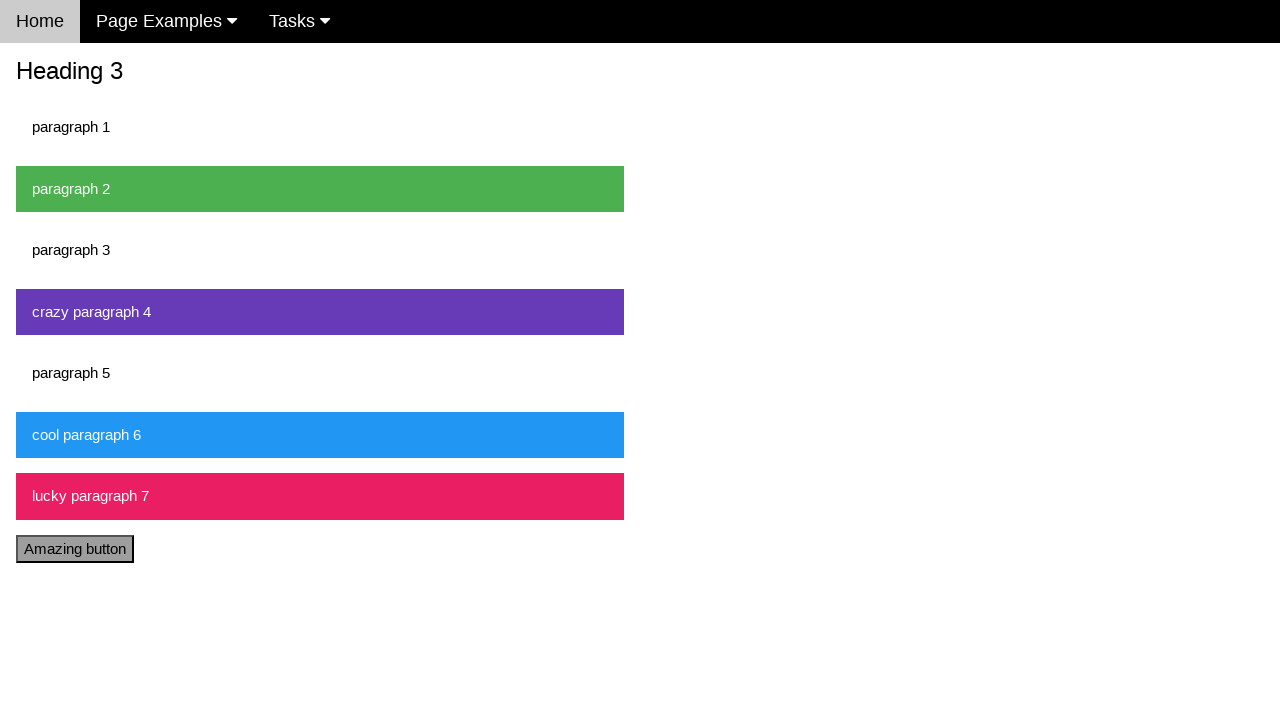

Navigated to https://kristinek.github.io/site/examples/locators
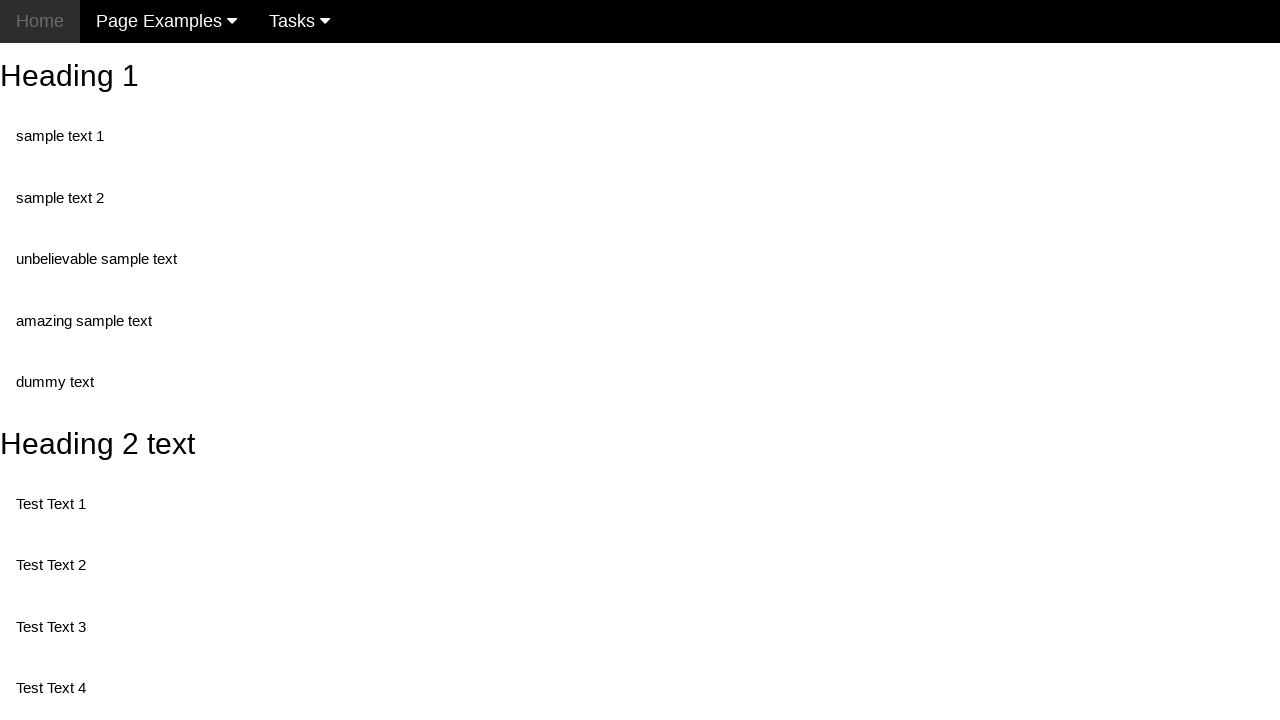

Navigated back to previous page
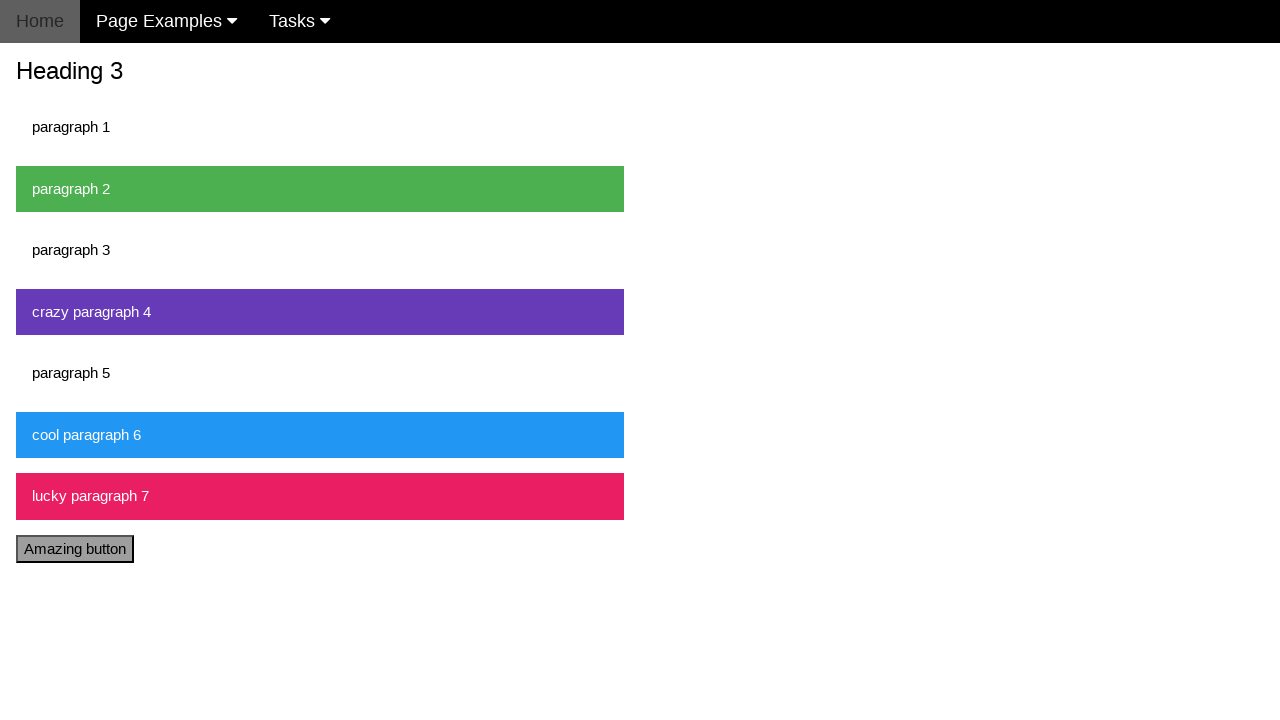

Resized browser window to 800x600
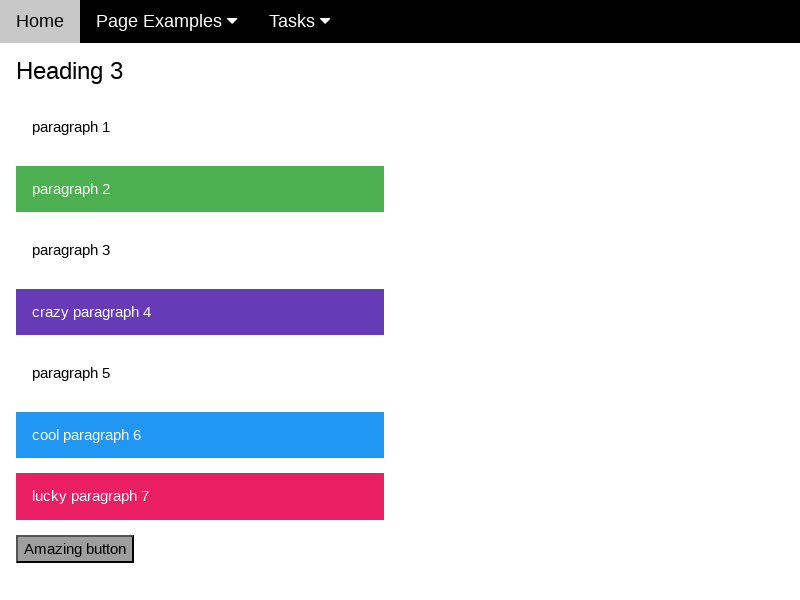

Navigated forward to the locators example page
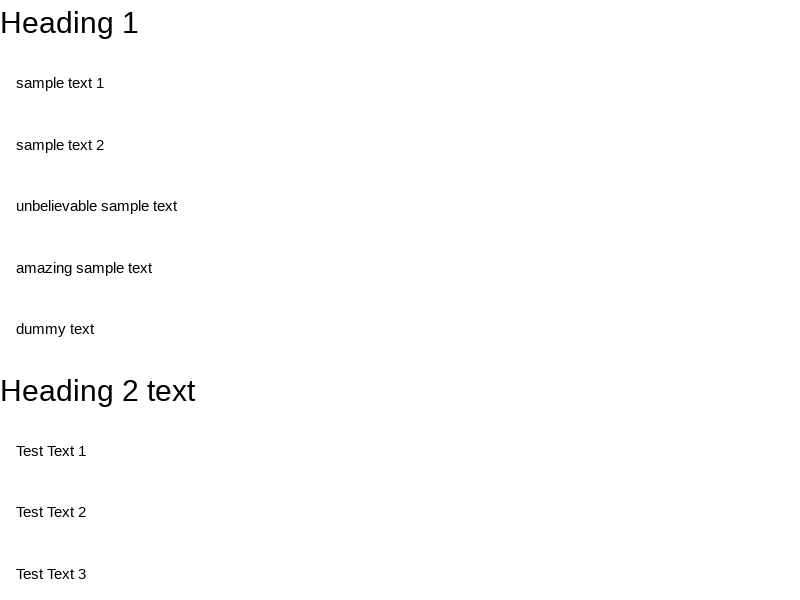

Refreshed the current page
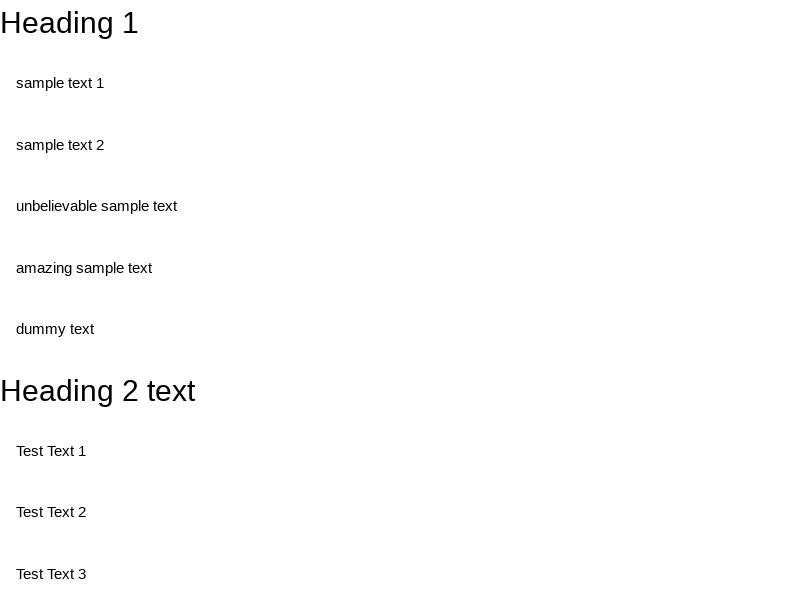

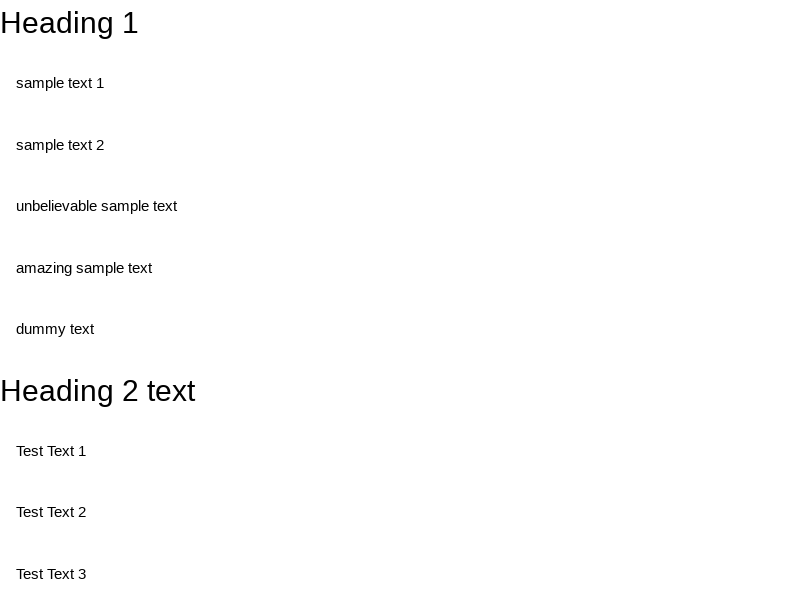